Tests jQuery UI drag and drop functionality by dragging an element onto a droppable zone and verifying the visual feedback changes

Starting URL: https://jqueryui.com/droppable/

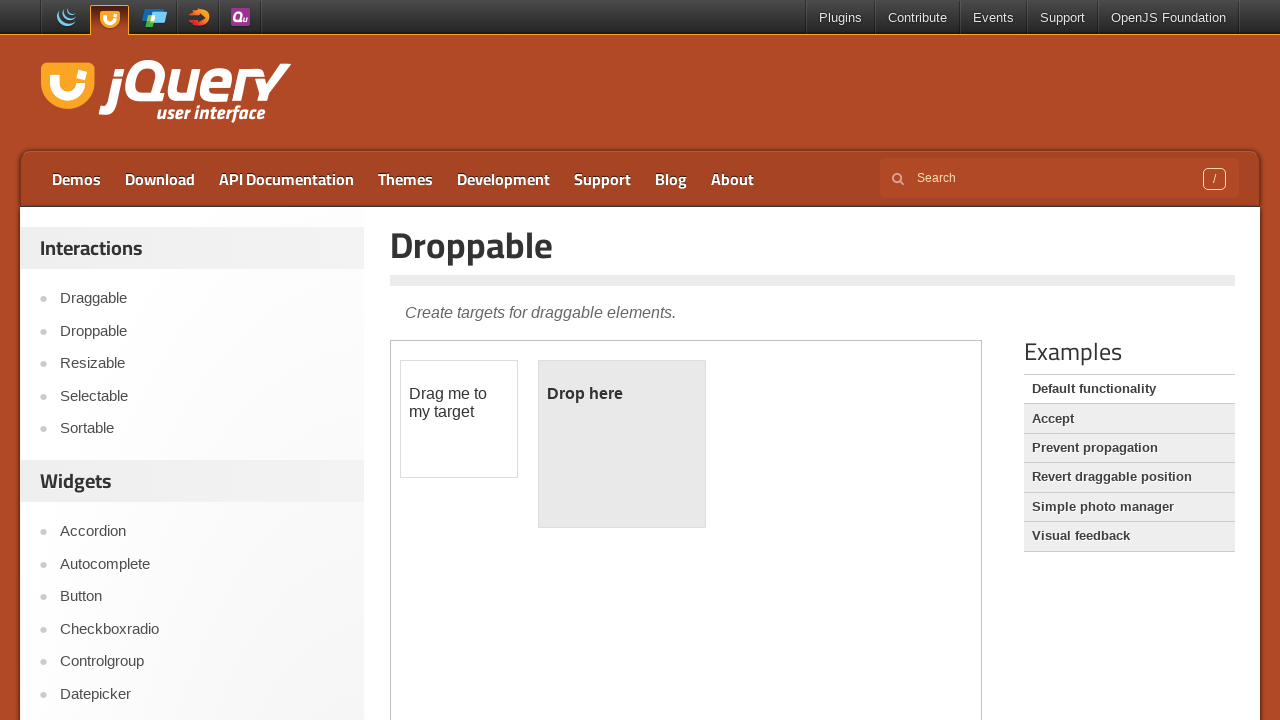

Located demo iframe
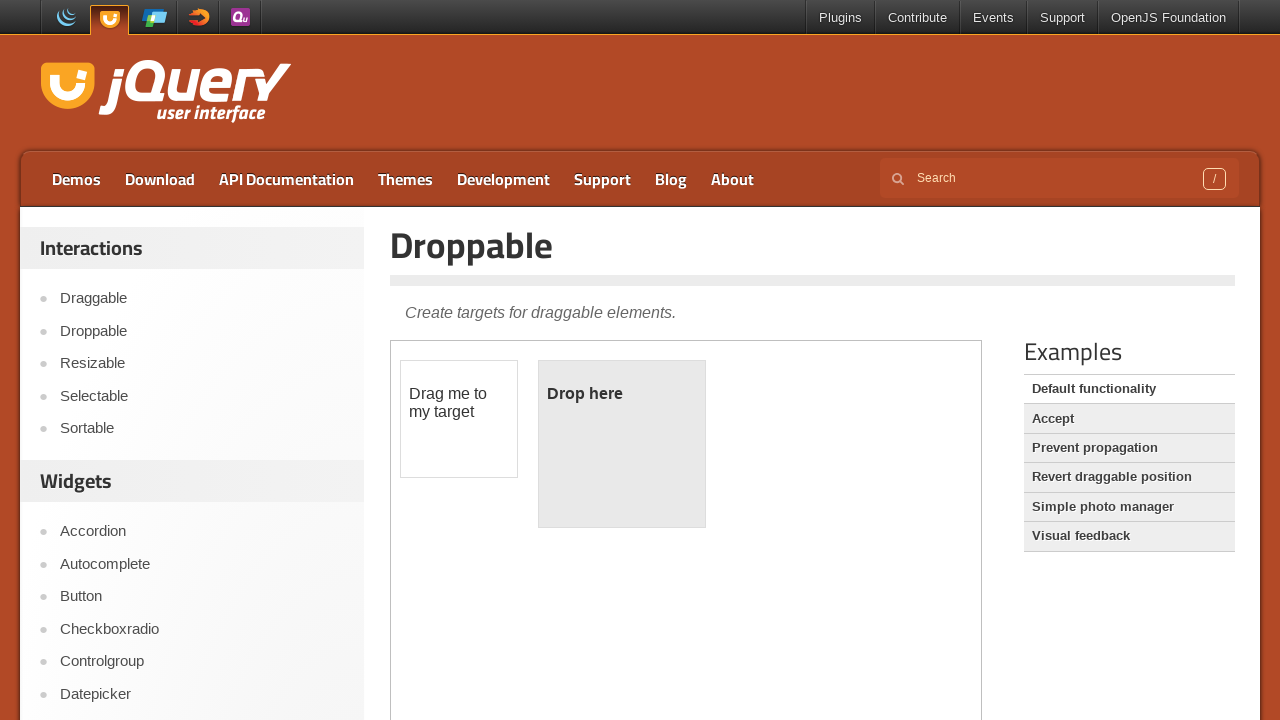

Located draggable element
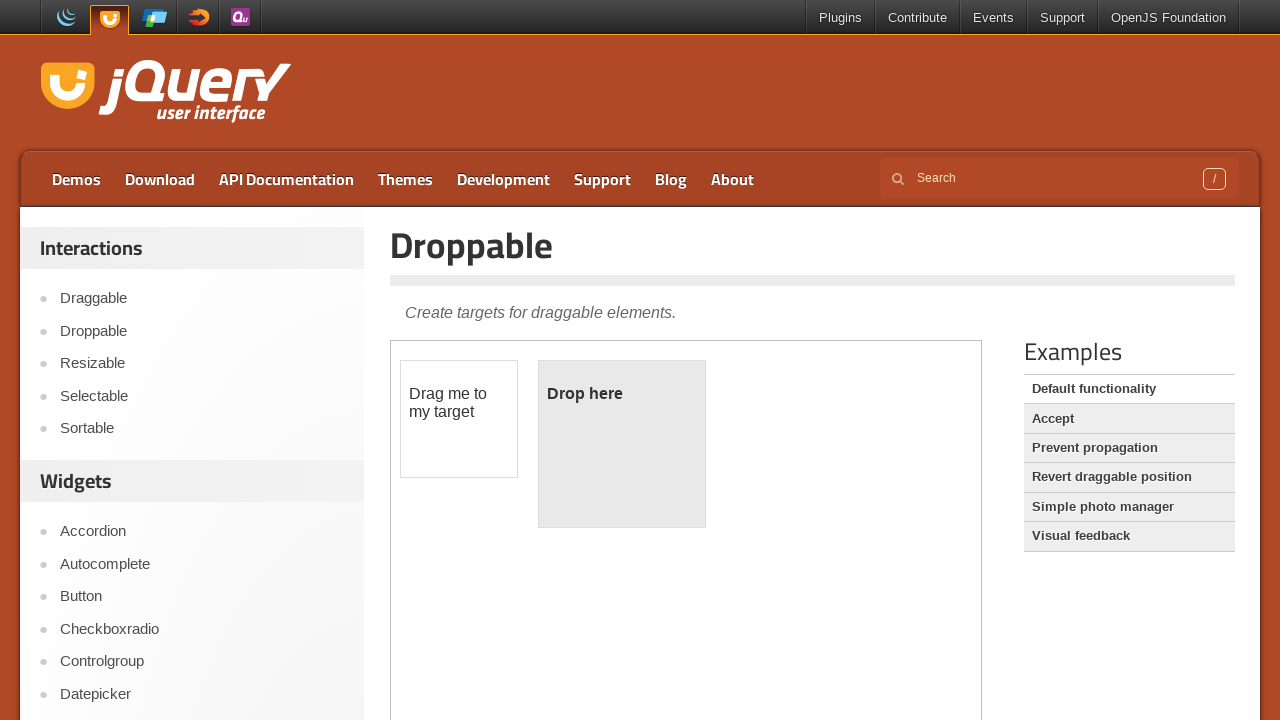

Located droppable element
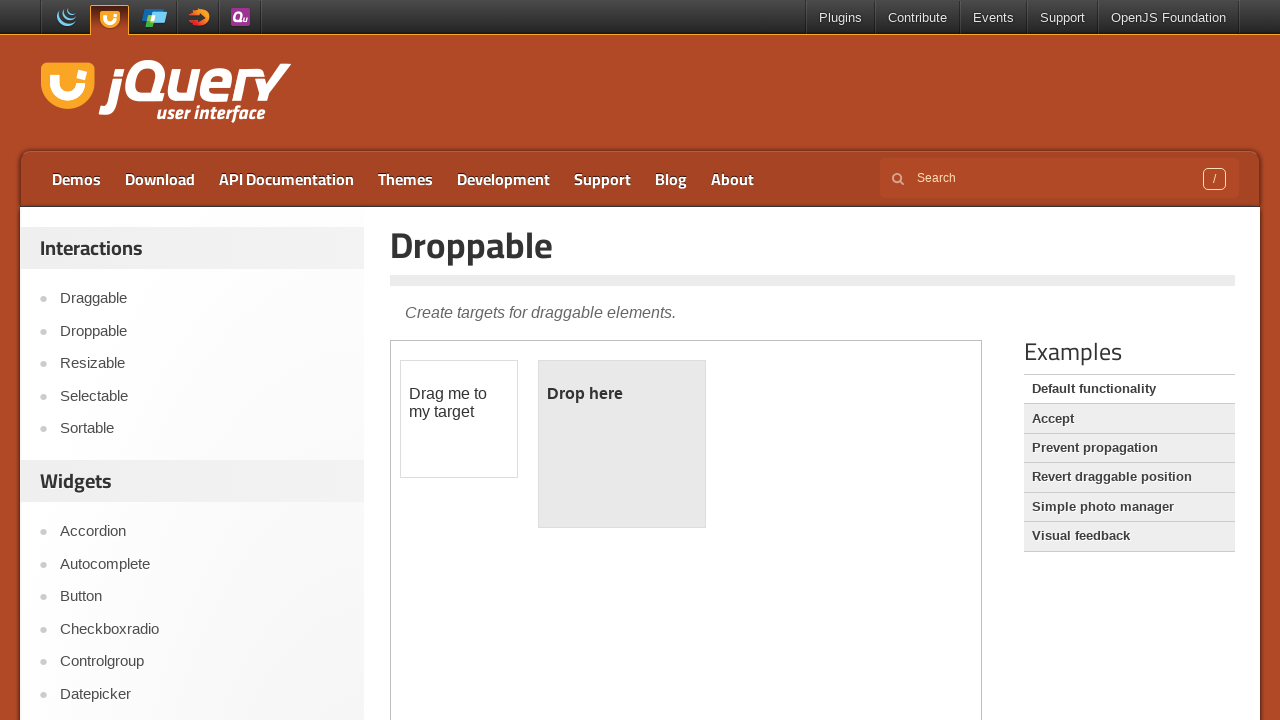

Dragged element onto droppable zone at (622, 444)
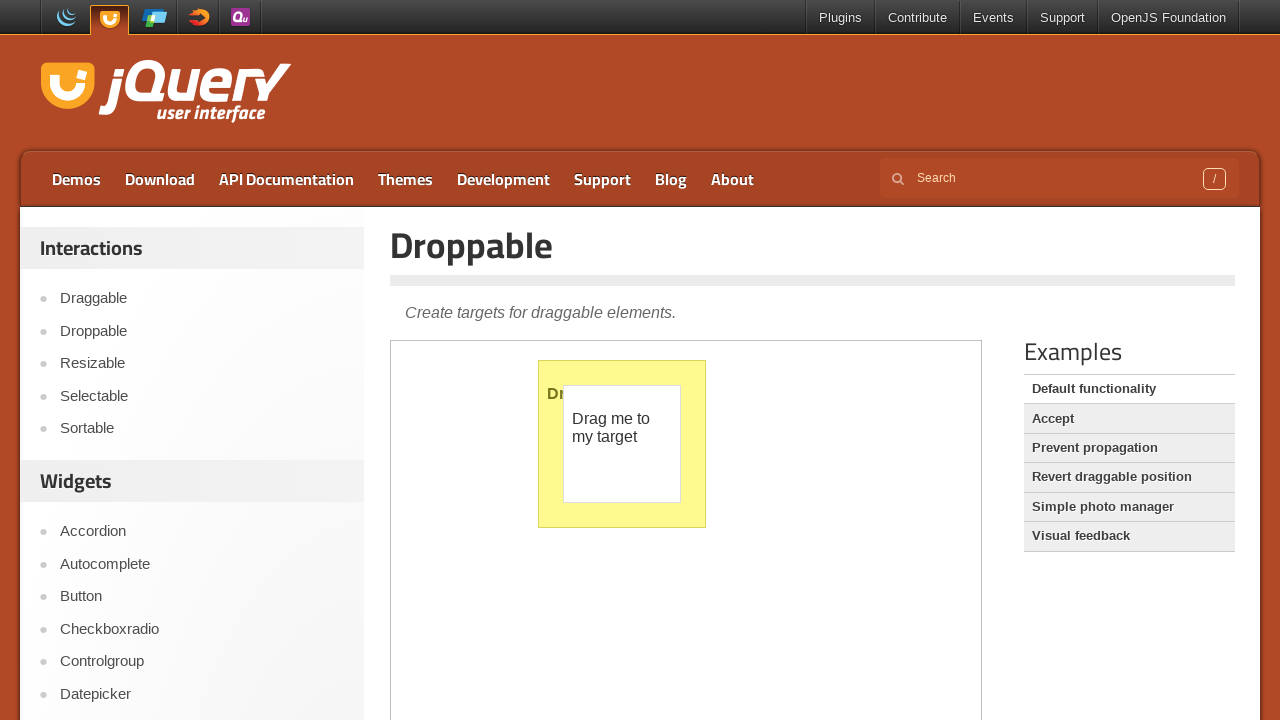

Waited 500ms for drop animation to complete
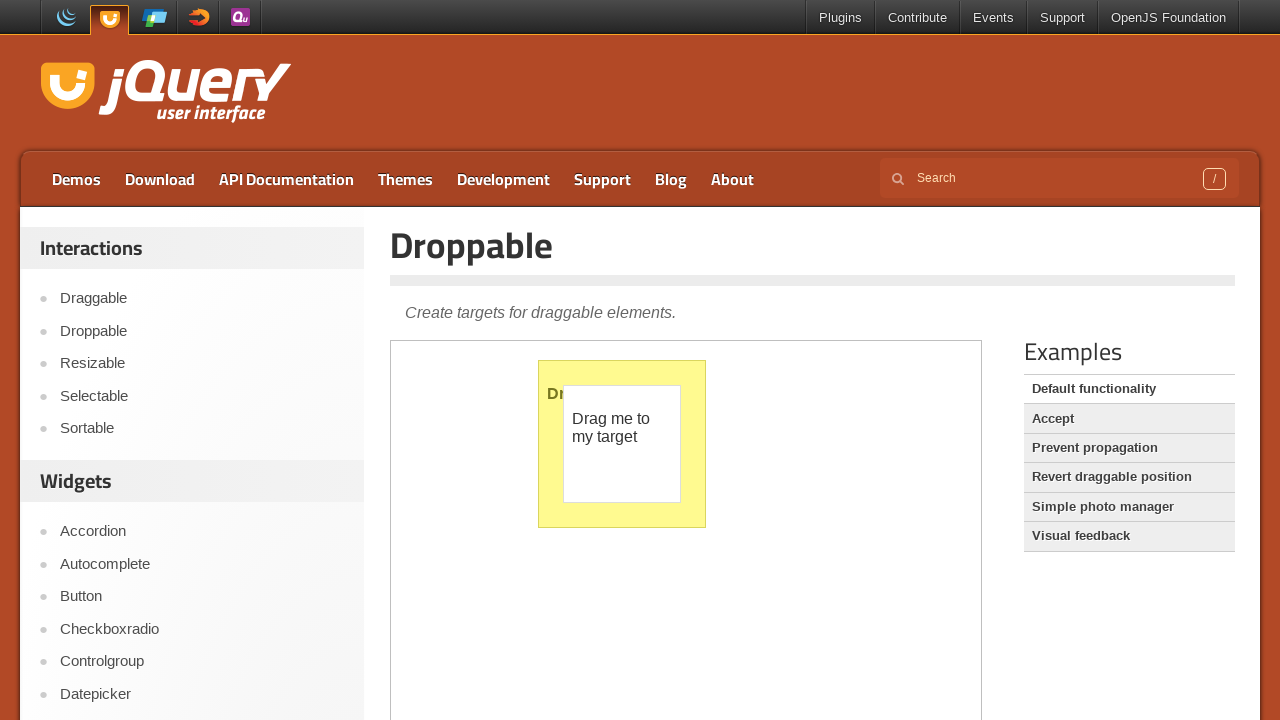

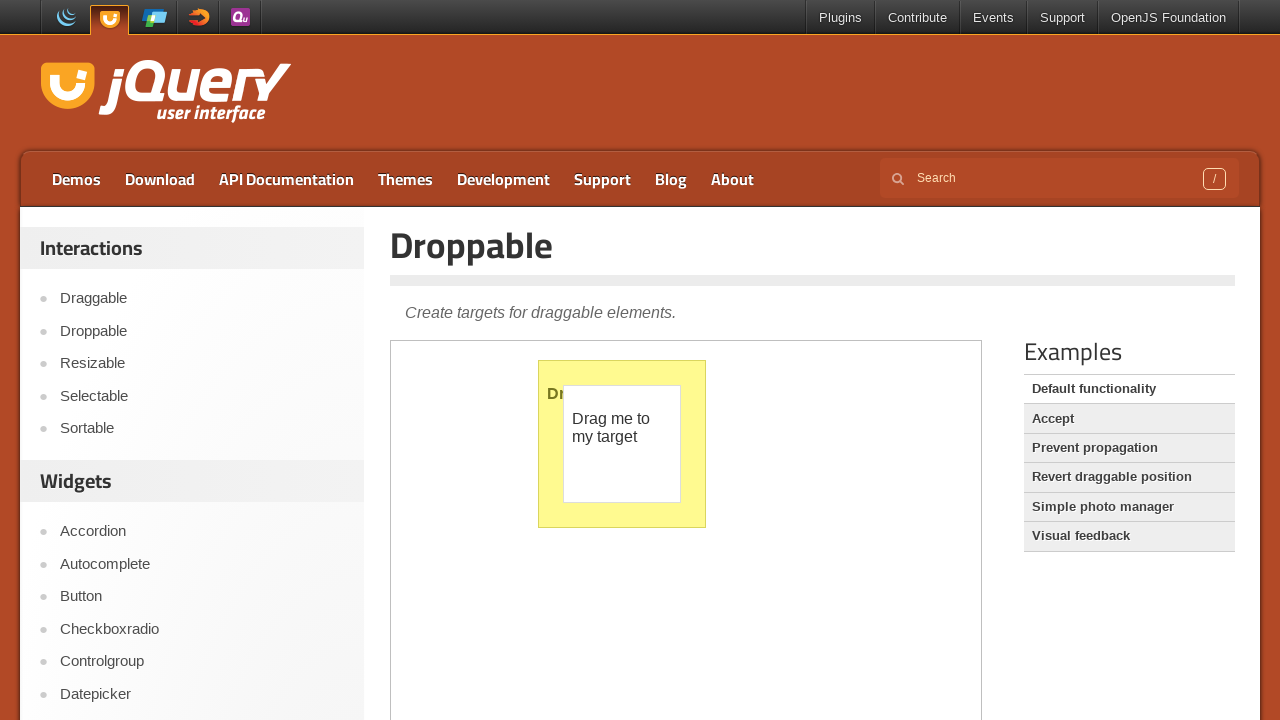